Tests JavaScript alert functionality by clicking the JS Alert button 4 times in succession, triggering alert dialogs each time.

Starting URL: https://the-internet.herokuapp.com/javascript_alerts

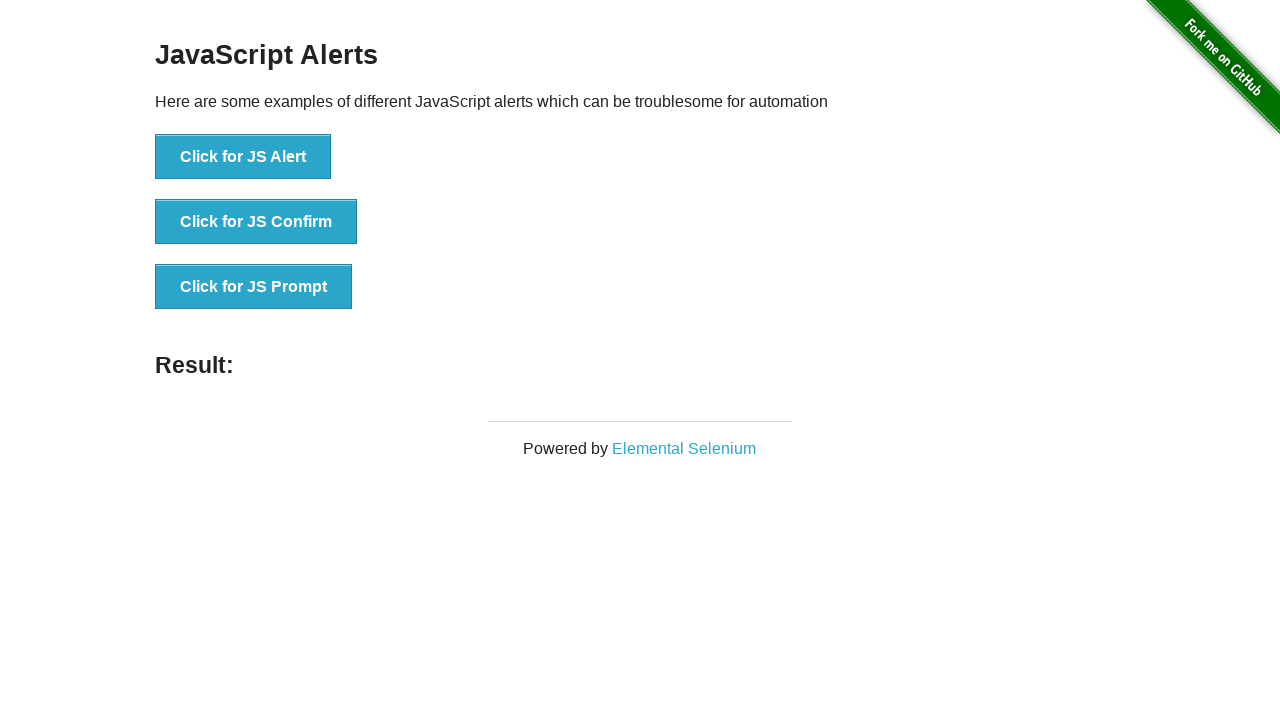

Set up automatic dialog handler to accept alerts
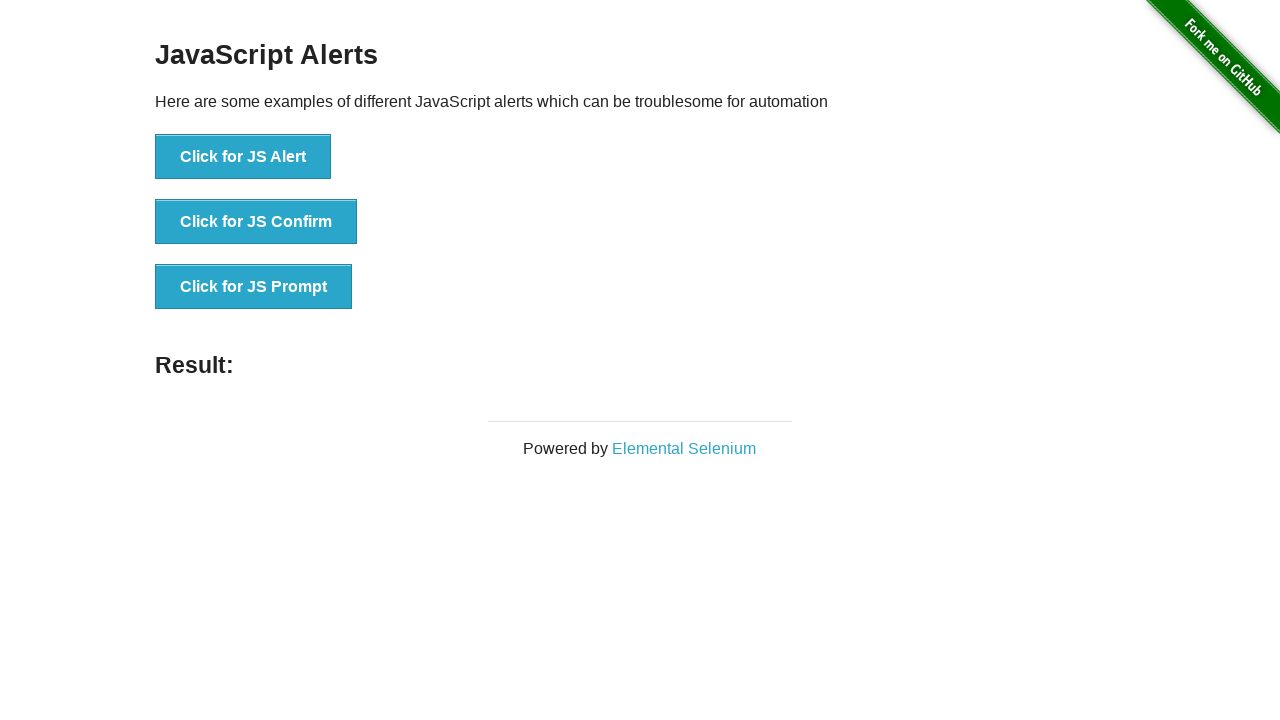

Clicked JS Alert button (iteration 1/4) at (243, 157) on xpath=//*[@id="content"]/div/ul/li[1]/button
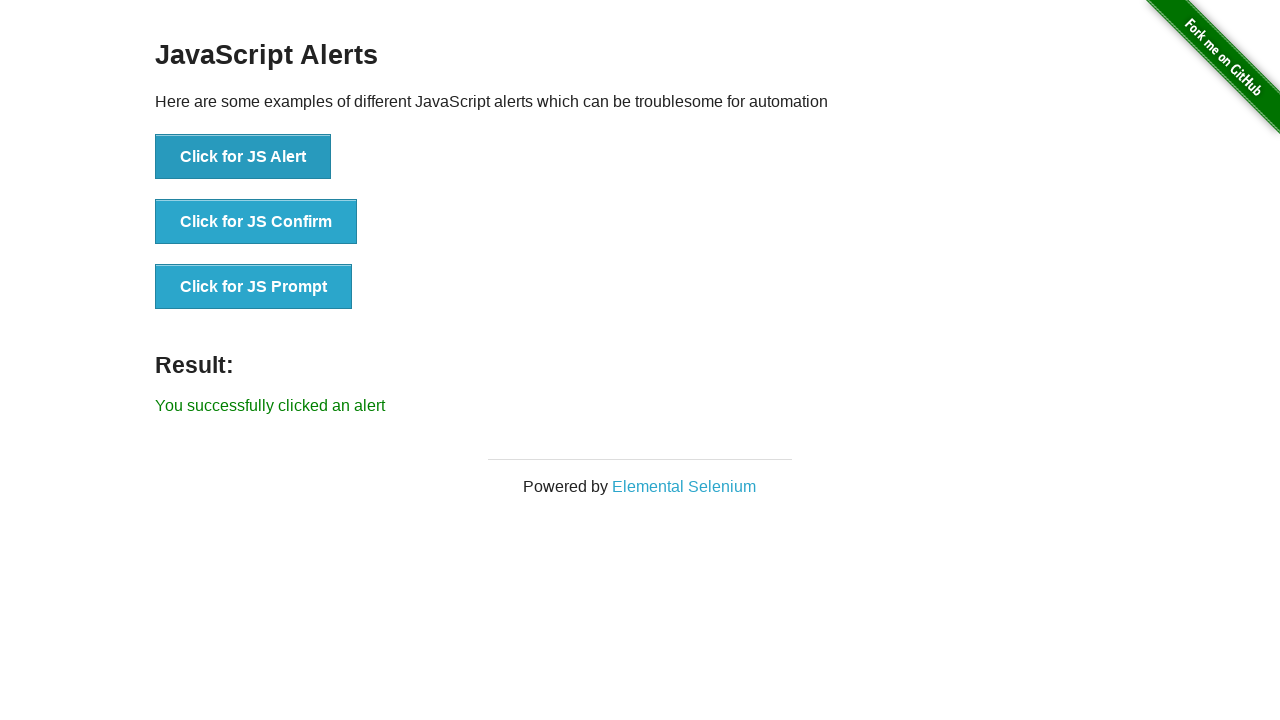

Waited 1000ms for alert dialog to process (iteration 1/4)
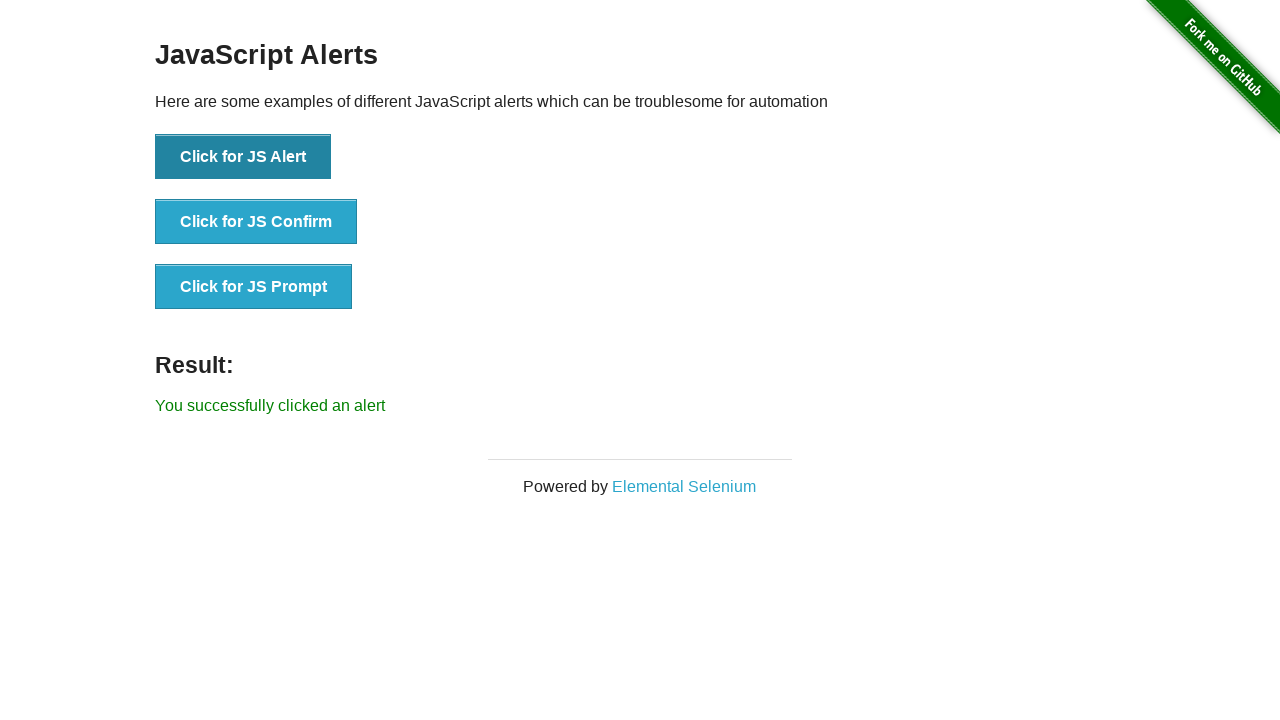

Clicked JS Alert button (iteration 2/4) at (243, 157) on xpath=//*[@id="content"]/div/ul/li[1]/button
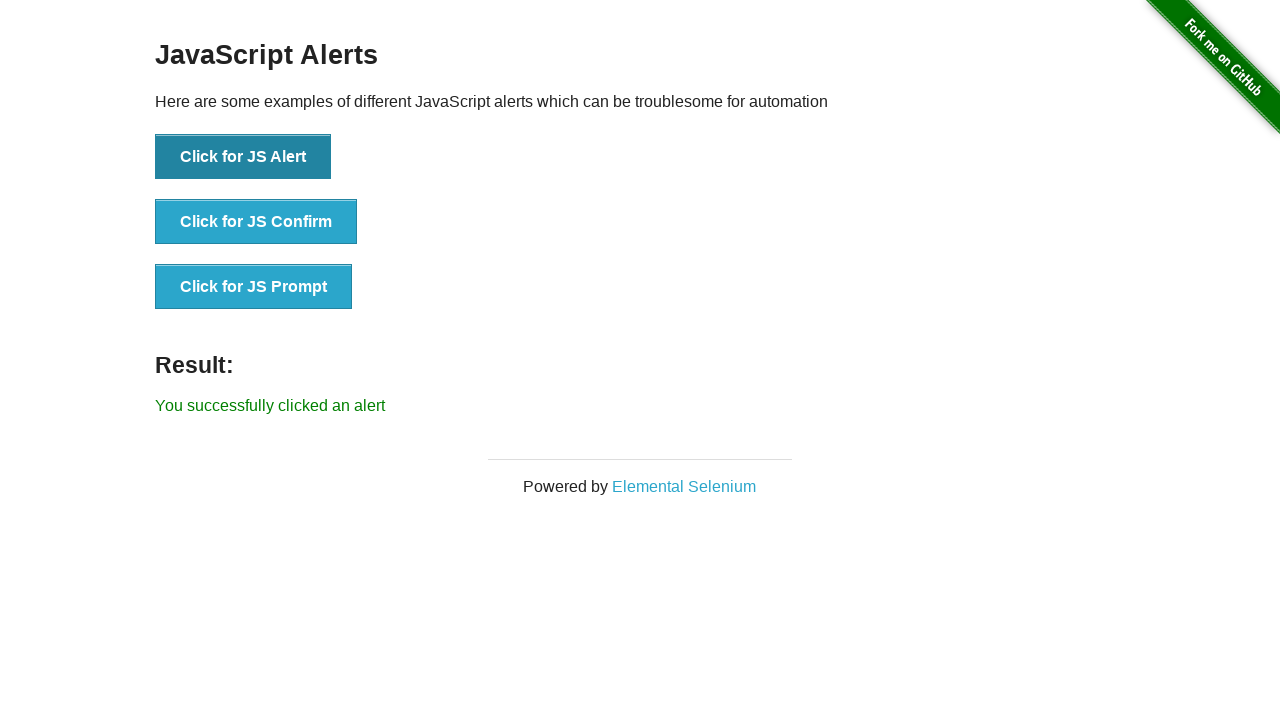

Waited 1000ms for alert dialog to process (iteration 2/4)
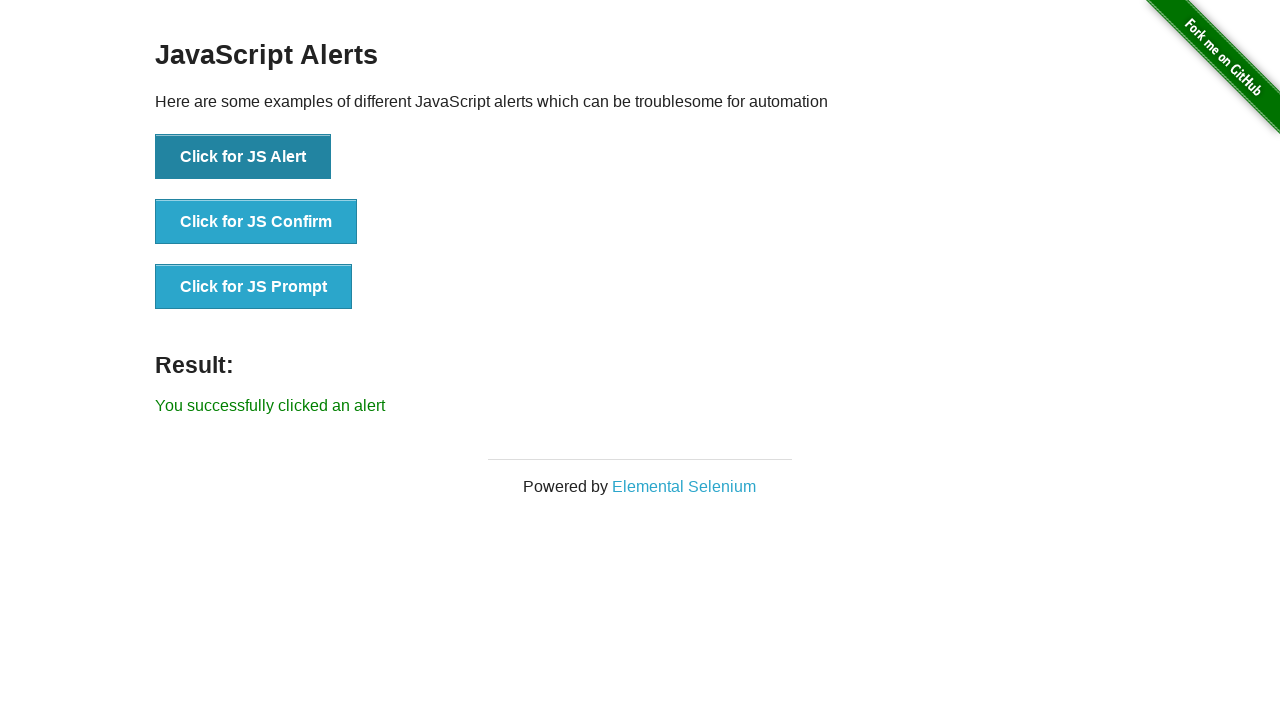

Clicked JS Alert button (iteration 3/4) at (243, 157) on xpath=//*[@id="content"]/div/ul/li[1]/button
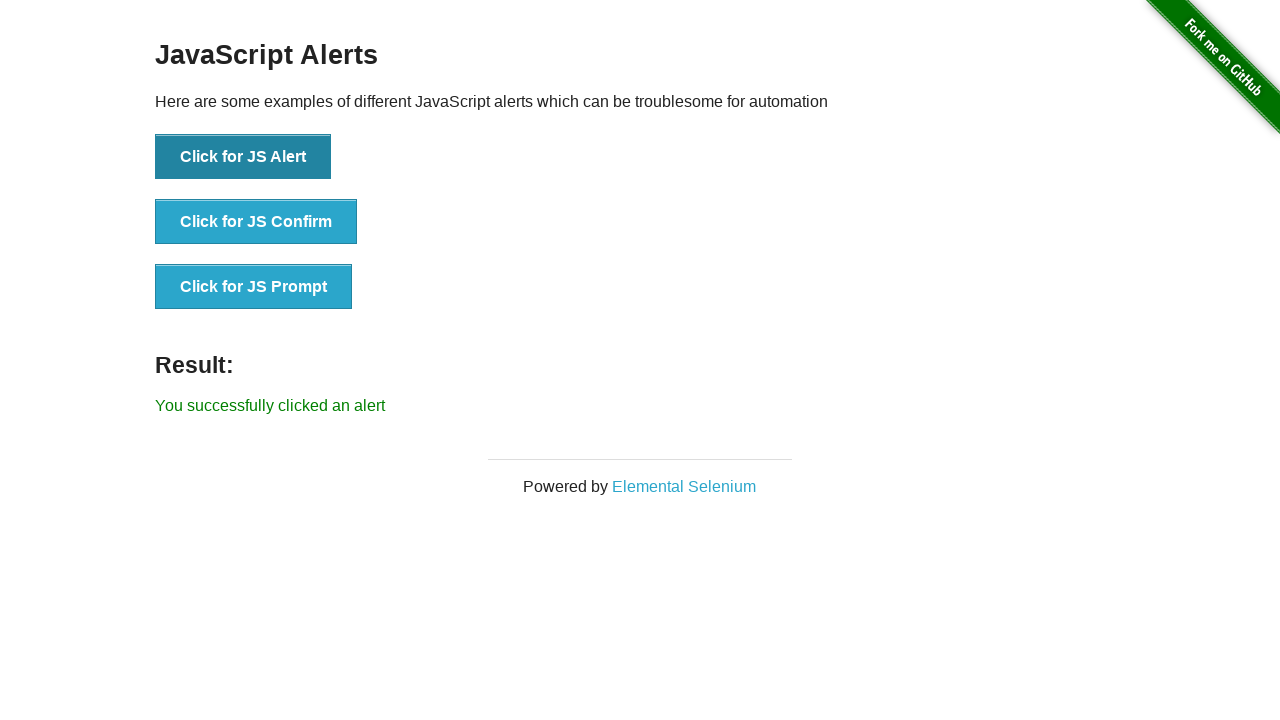

Waited 1000ms for alert dialog to process (iteration 3/4)
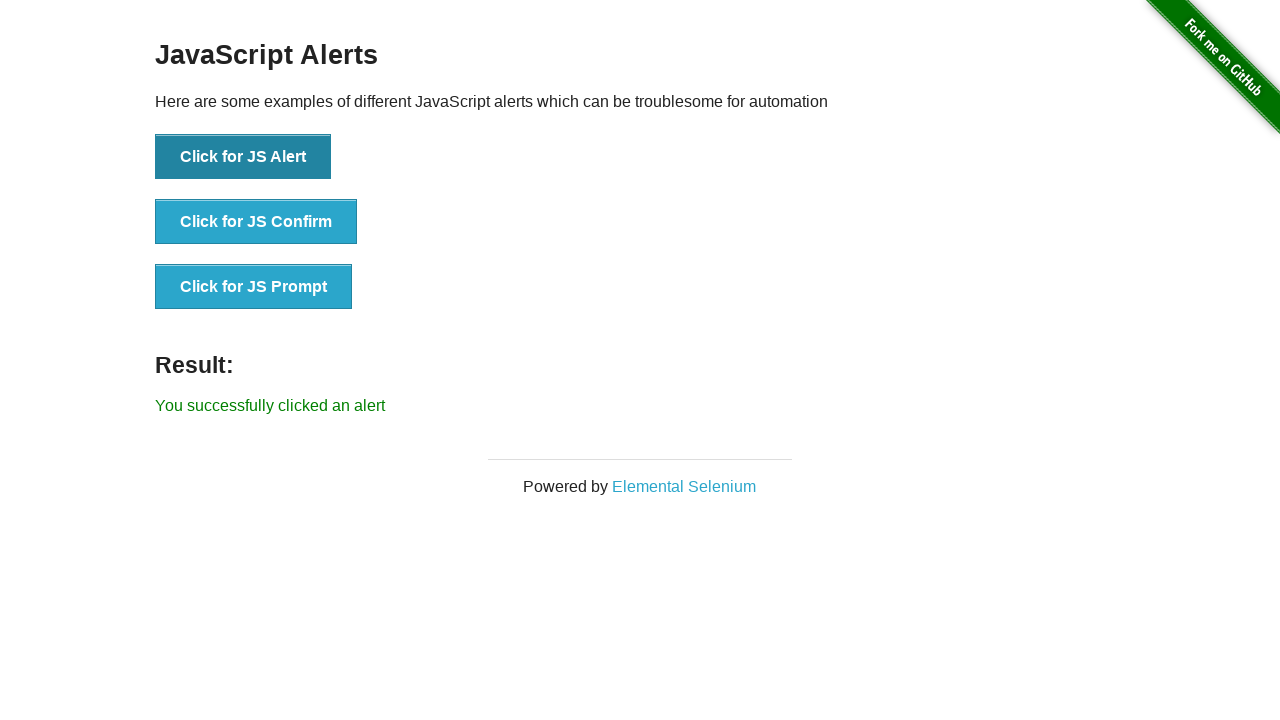

Clicked JS Alert button (iteration 4/4) at (243, 157) on xpath=//*[@id="content"]/div/ul/li[1]/button
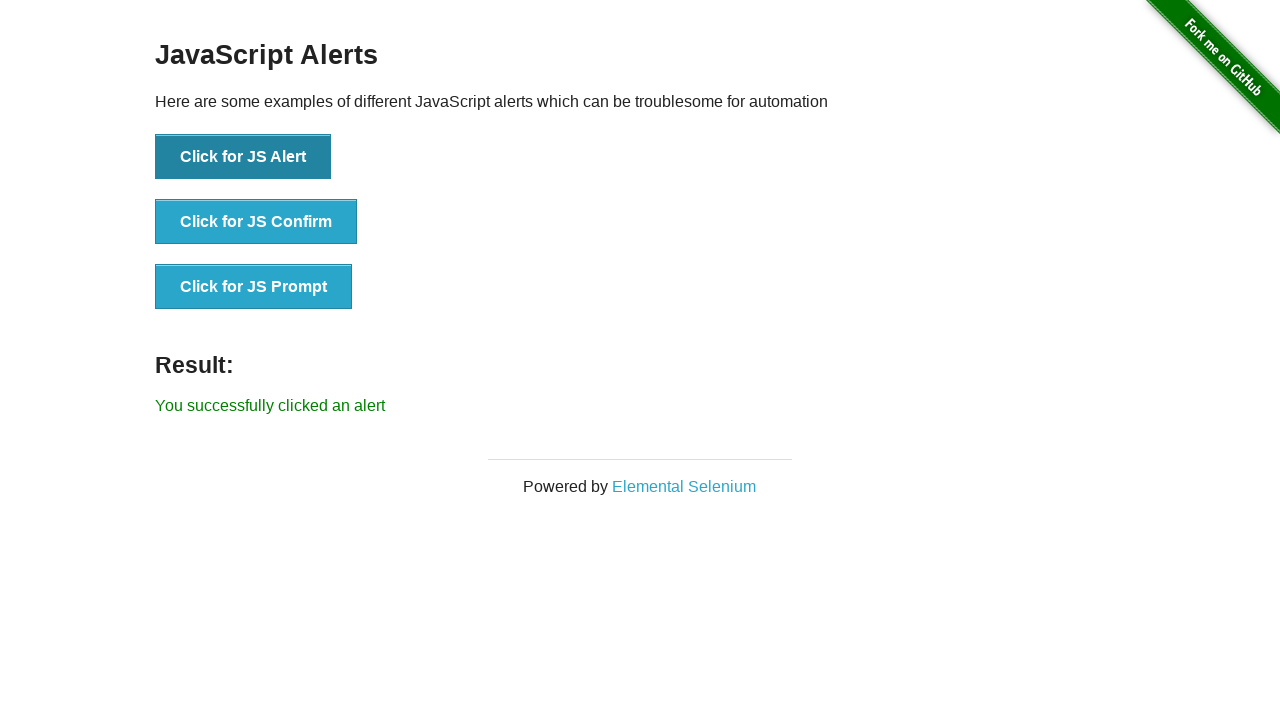

Waited 1000ms for alert dialog to process (iteration 4/4)
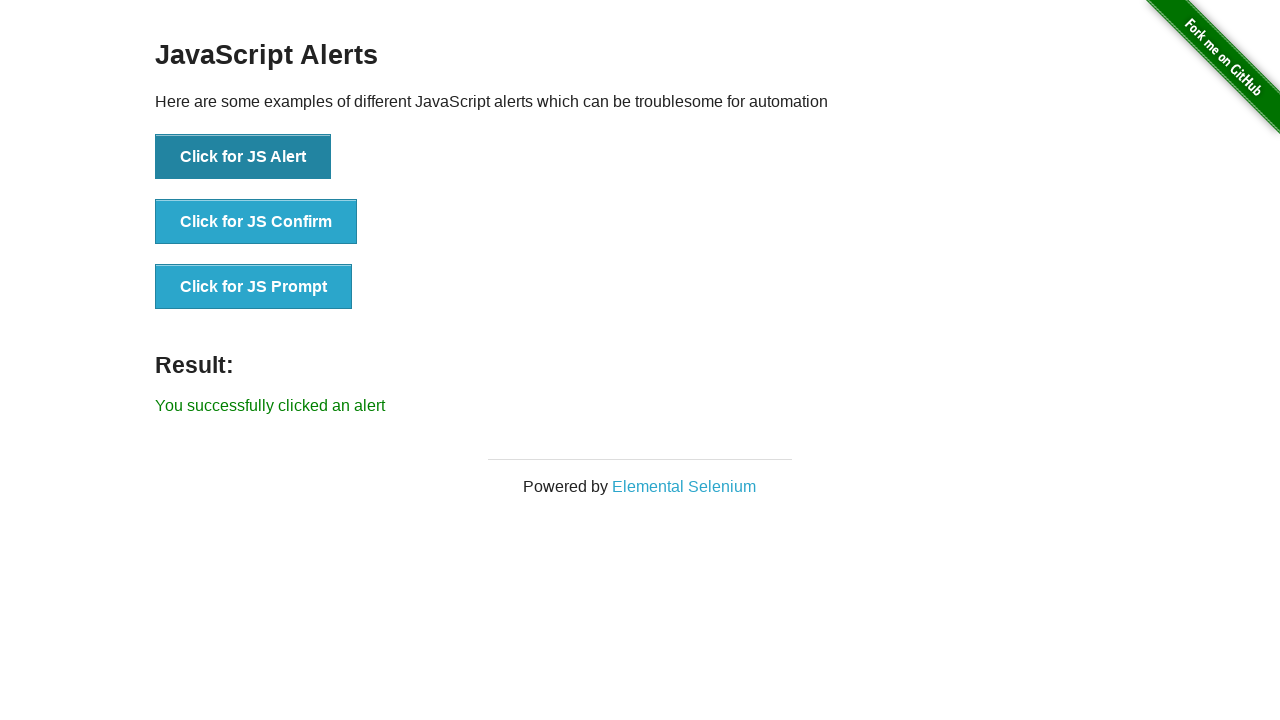

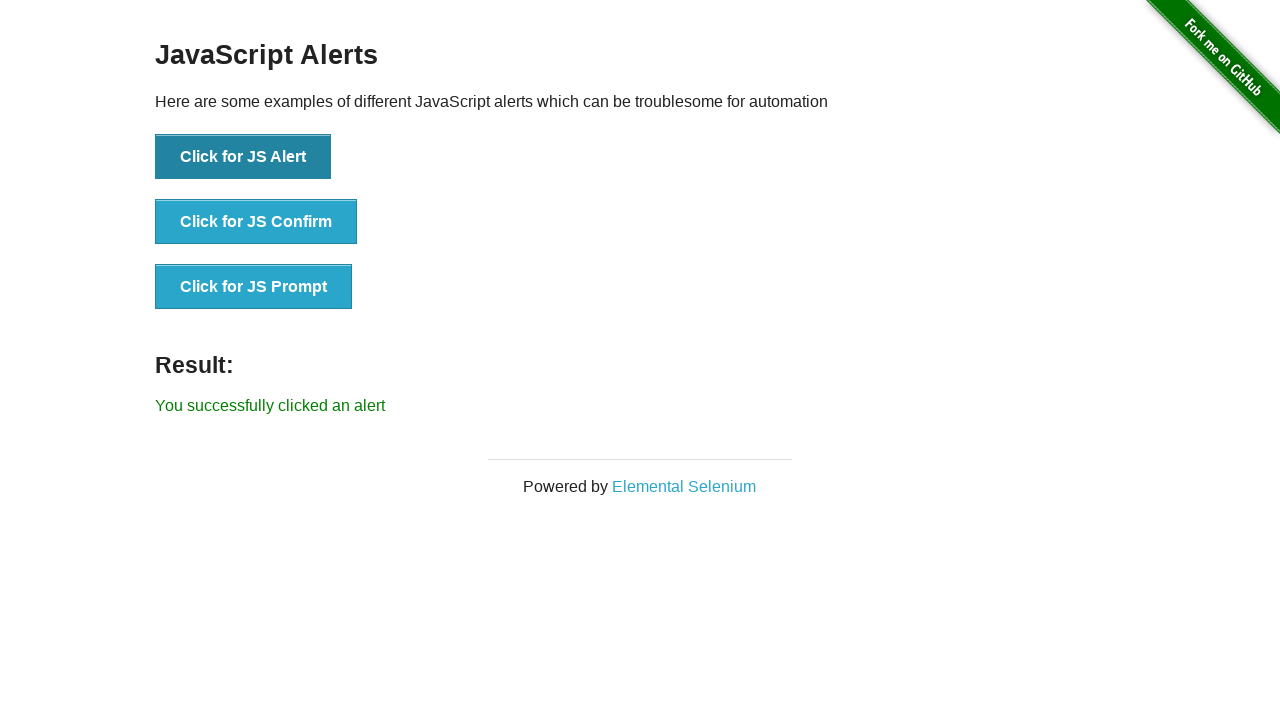